Tests that clicking the Email column header in table 1 sorts the email values in ascending order

Starting URL: http://the-internet.herokuapp.com/tables

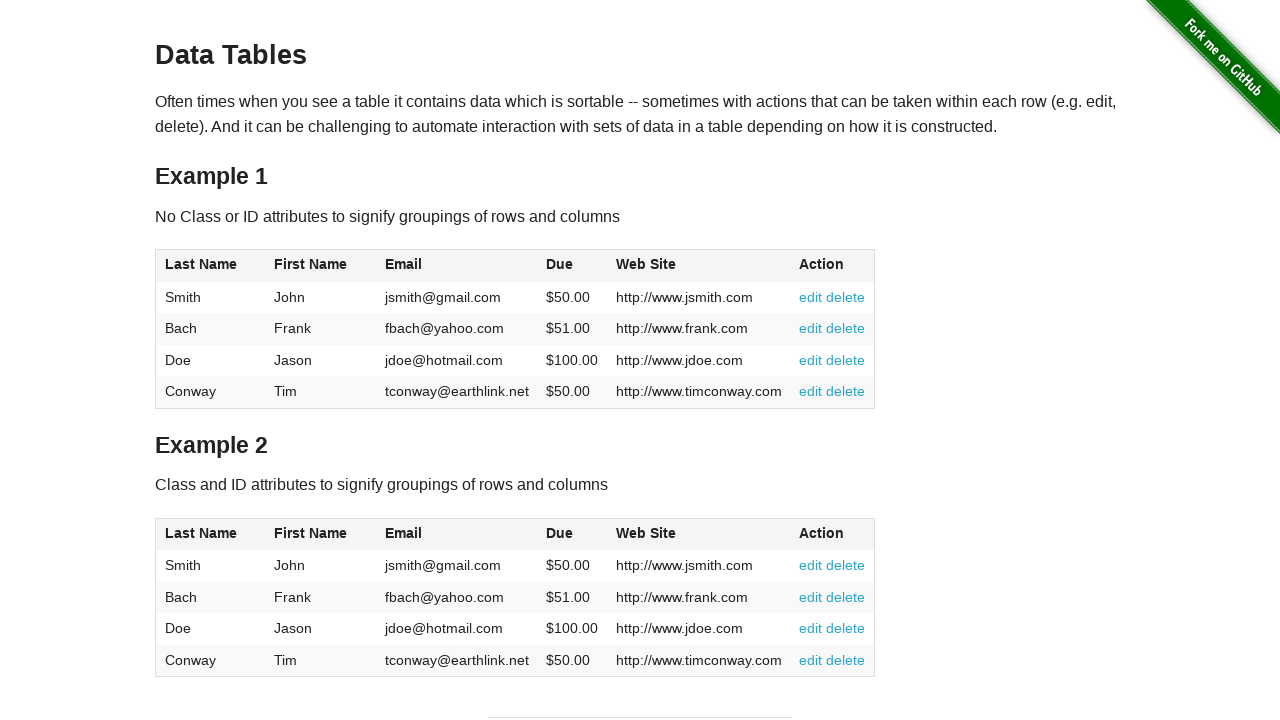

Clicked Email column header in table 1 to sort at (457, 266) on #table1 thead tr th:nth-of-type(3)
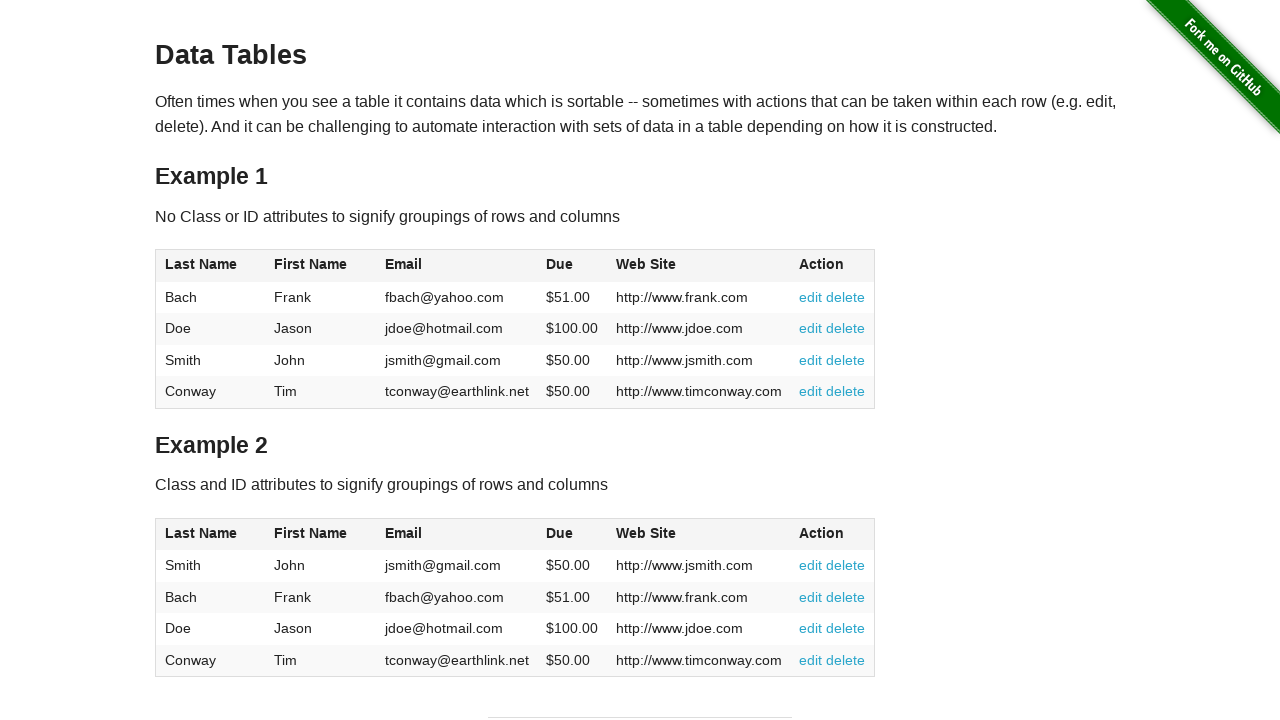

Email column data loaded after sorting
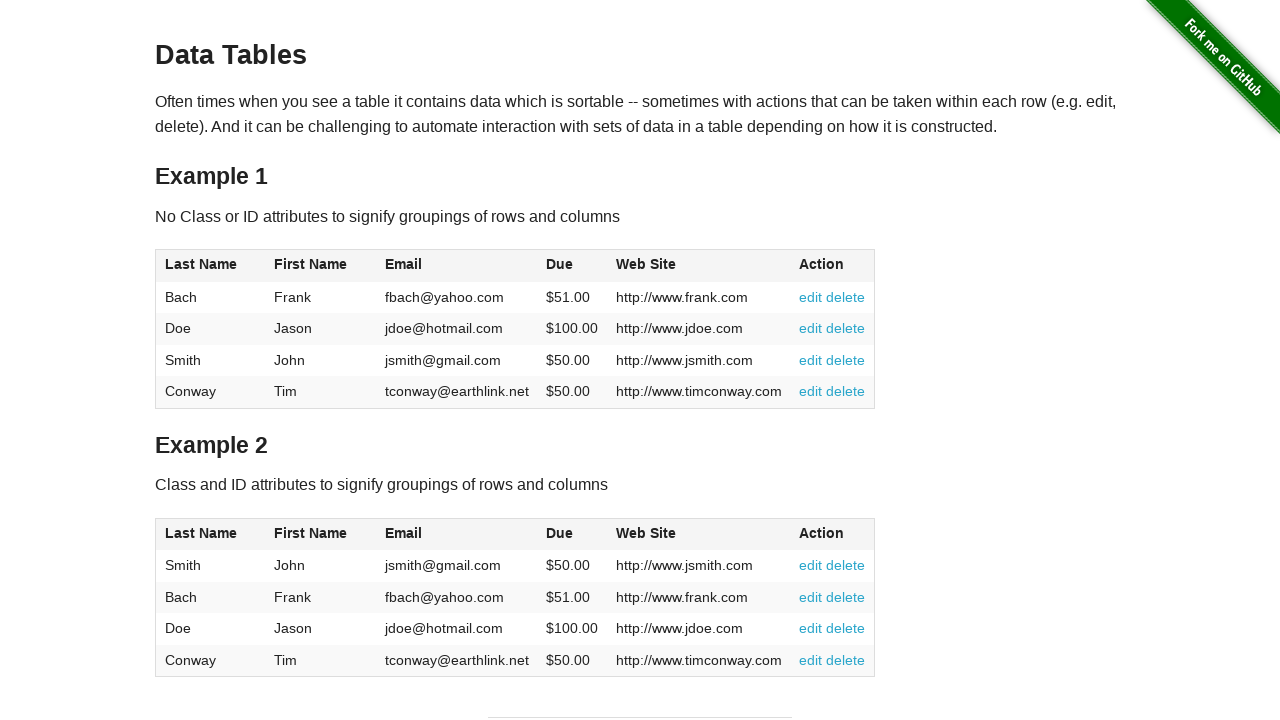

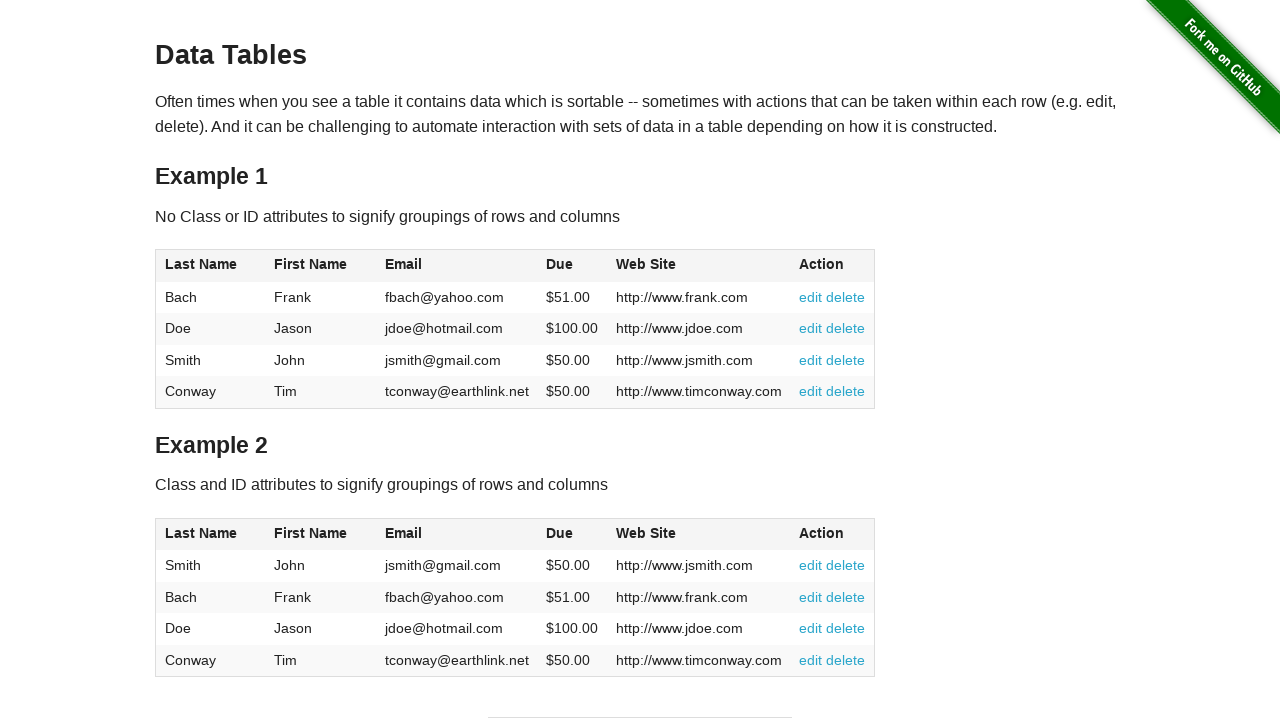